Tests the hover menu functionality by hovering over the LOGIN/SIGNUP link and clicking on the Travel Agent Login option

Starting URL: https://book.spicejet.com/search.aspx

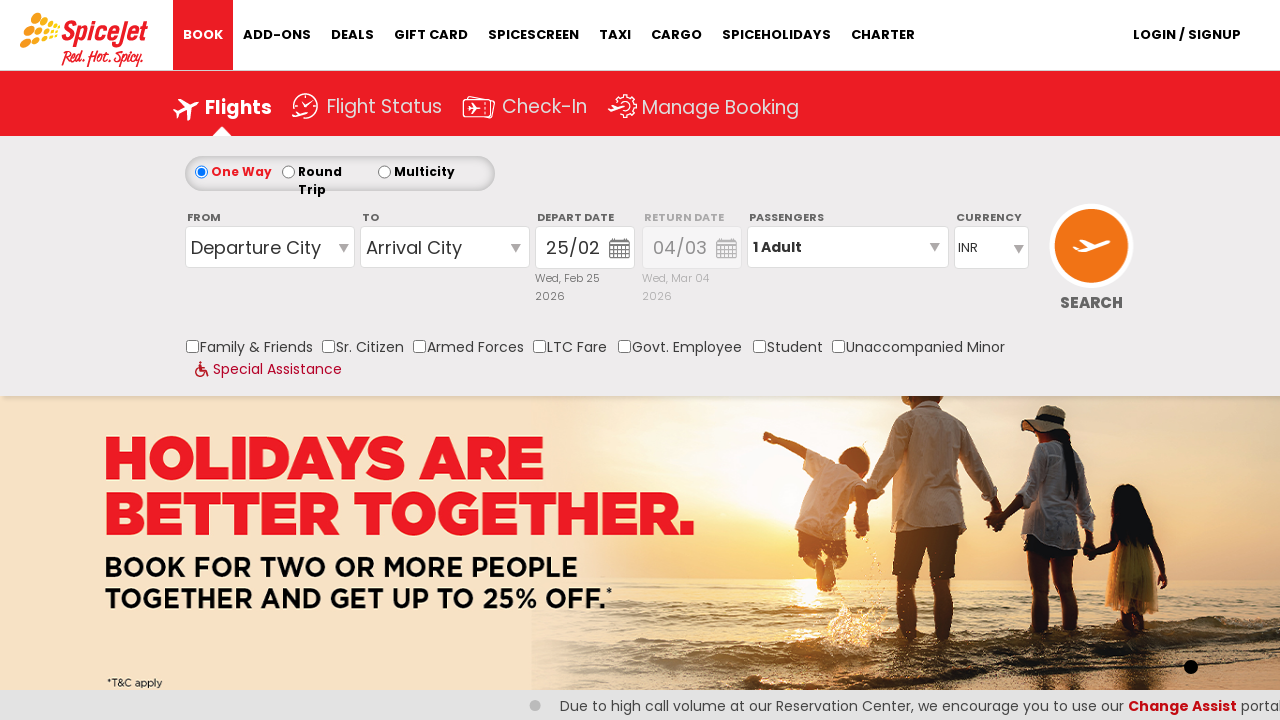

Hovered over LOGIN / SIGNUP link to reveal dropdown menu at (1187, 35) on a:has-text('LOGIN / SIGNUP')
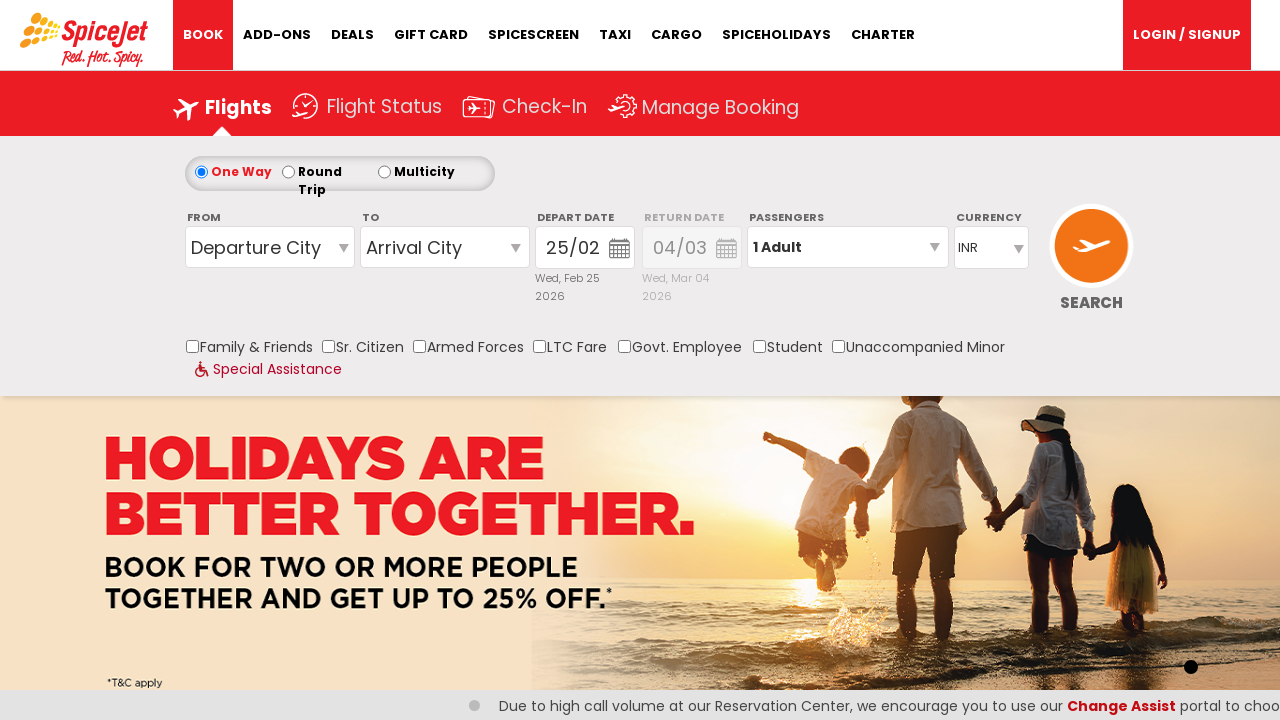

Waited for dropdown menu to appear
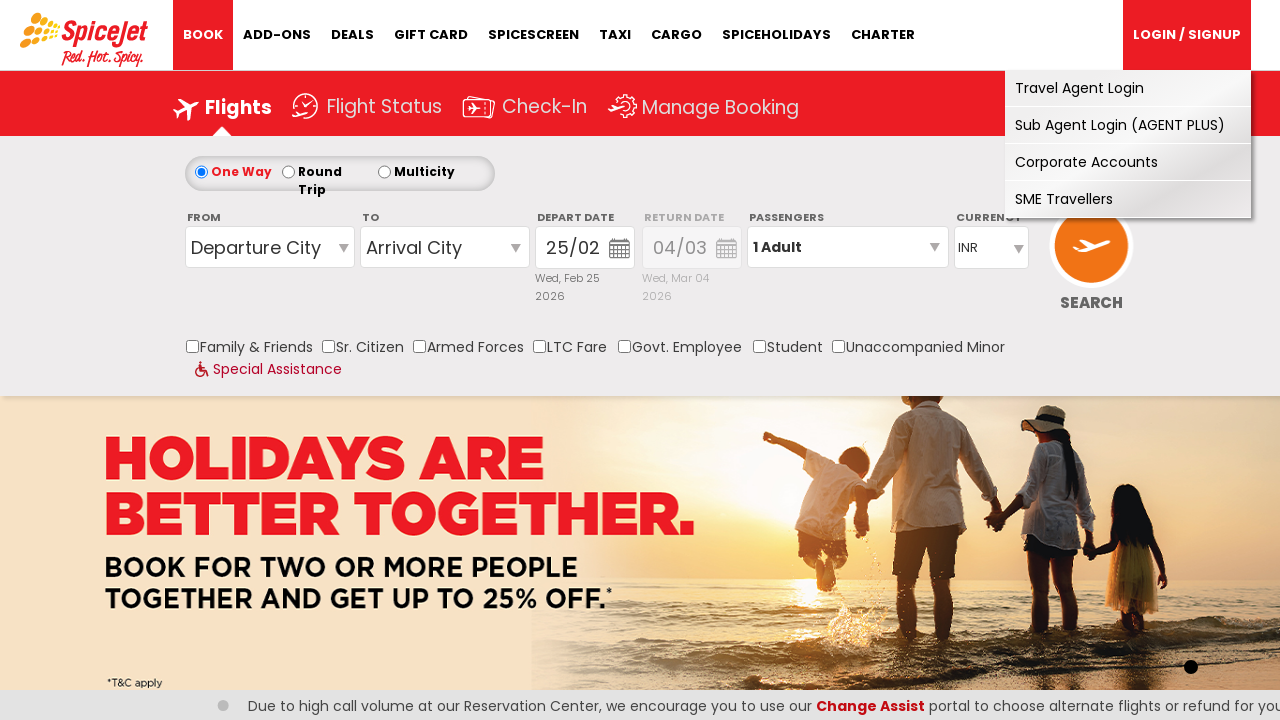

Clicked on Travel Agent Login option in the dropdown menu at (1128, 88) on a:has-text('Travel Agent Login')
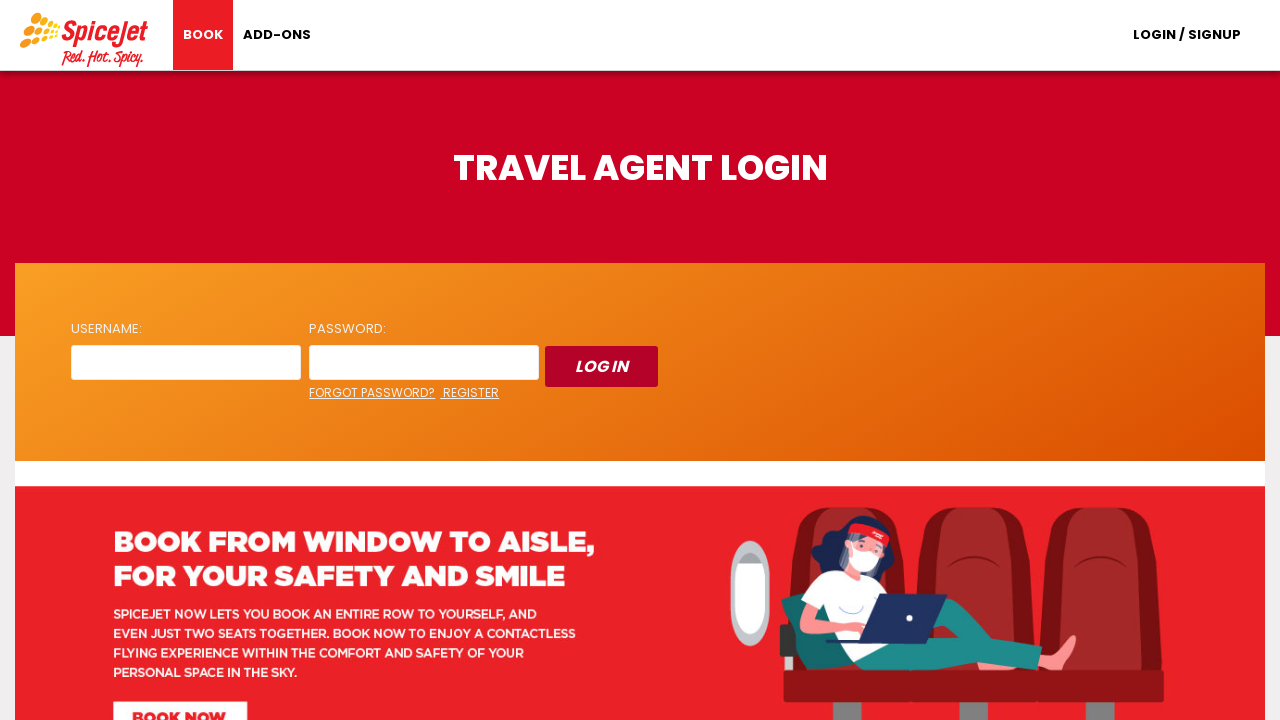

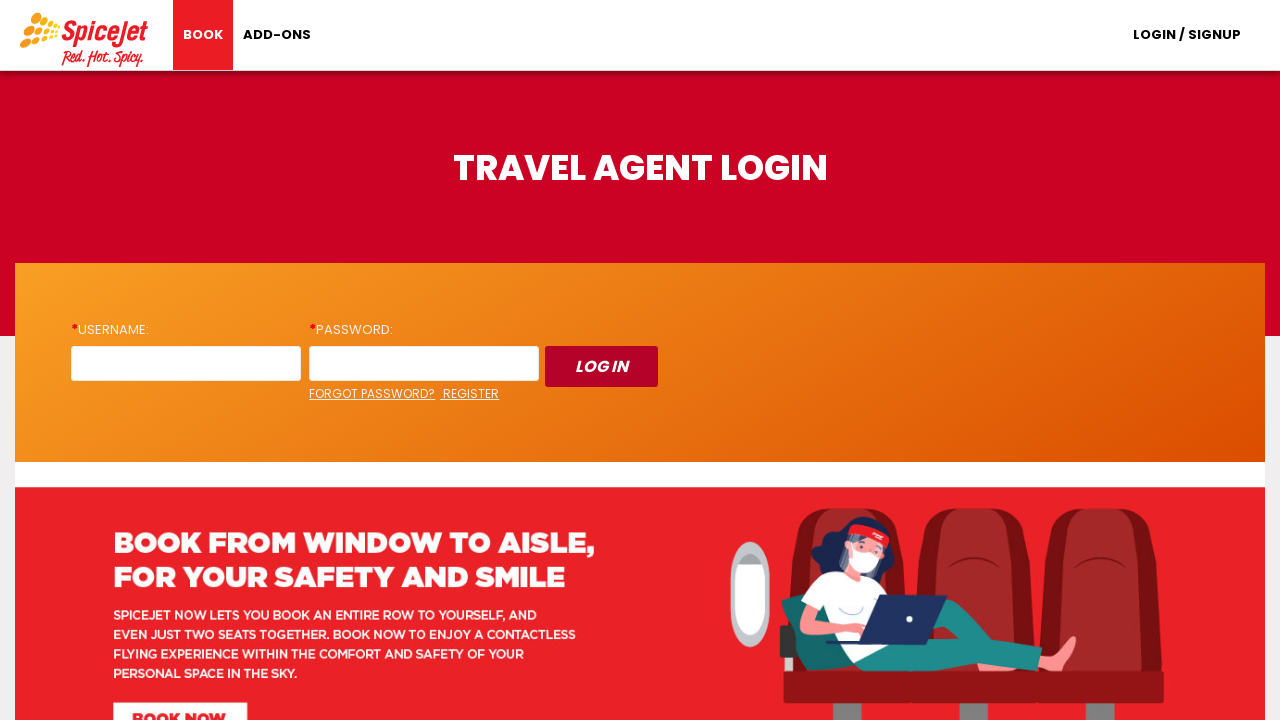